Tests clicking three buttons on the challenging DOM page and verifies that clicking each button changes its ID attribute

Starting URL: https://the-internet.herokuapp.com/challenging_dom

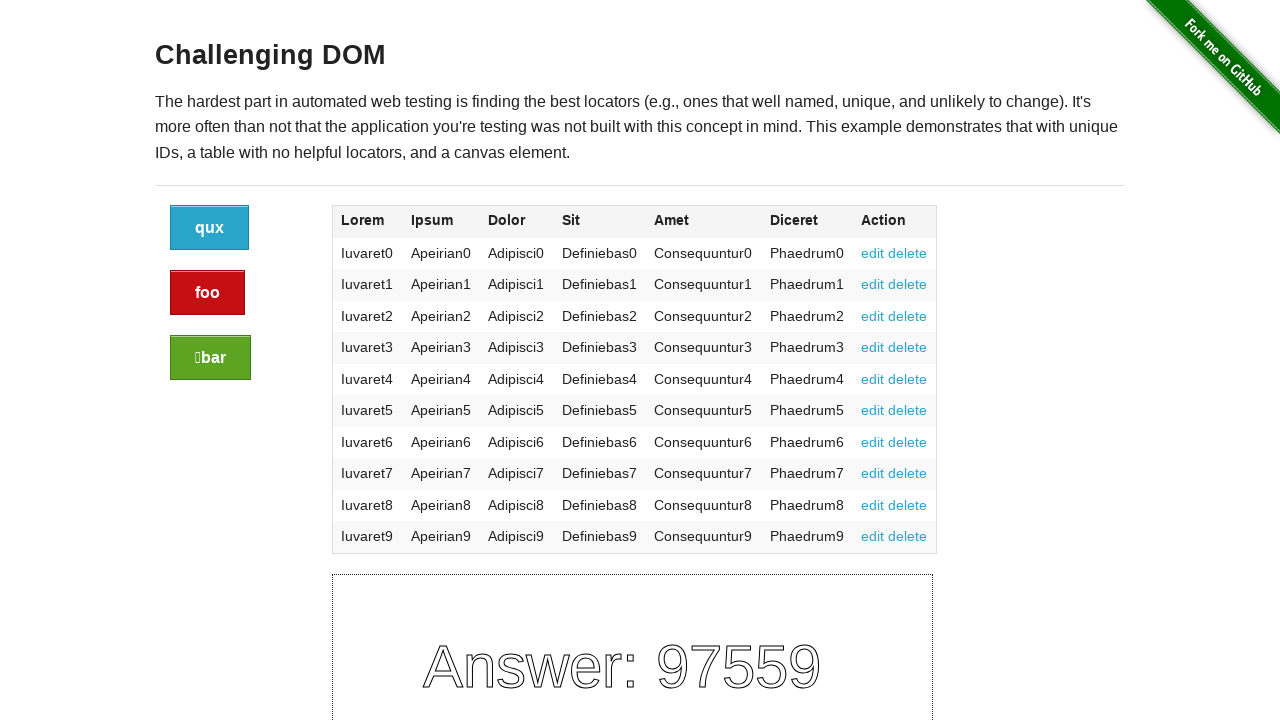

Clicked button 1 on challenging DOM page at (210, 228) on xpath=/html/body/div/div/div/div/div/div/a[1]
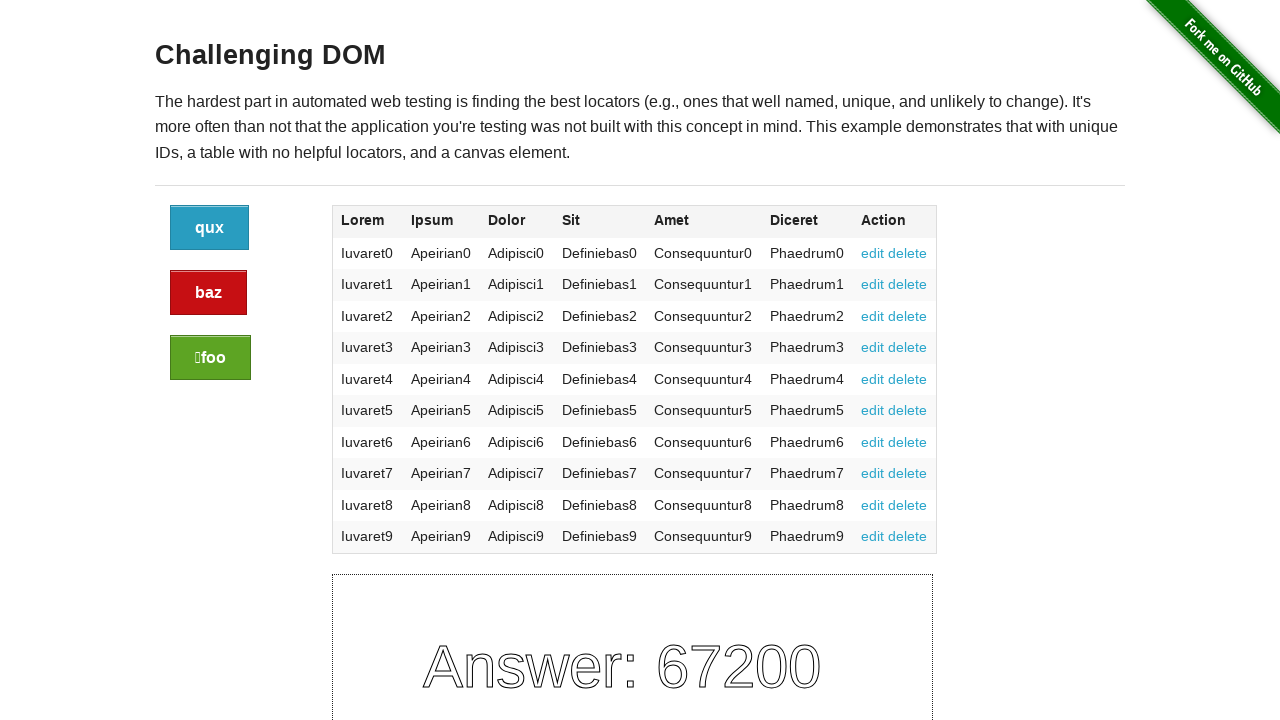

Waited 500ms for button 1 state change
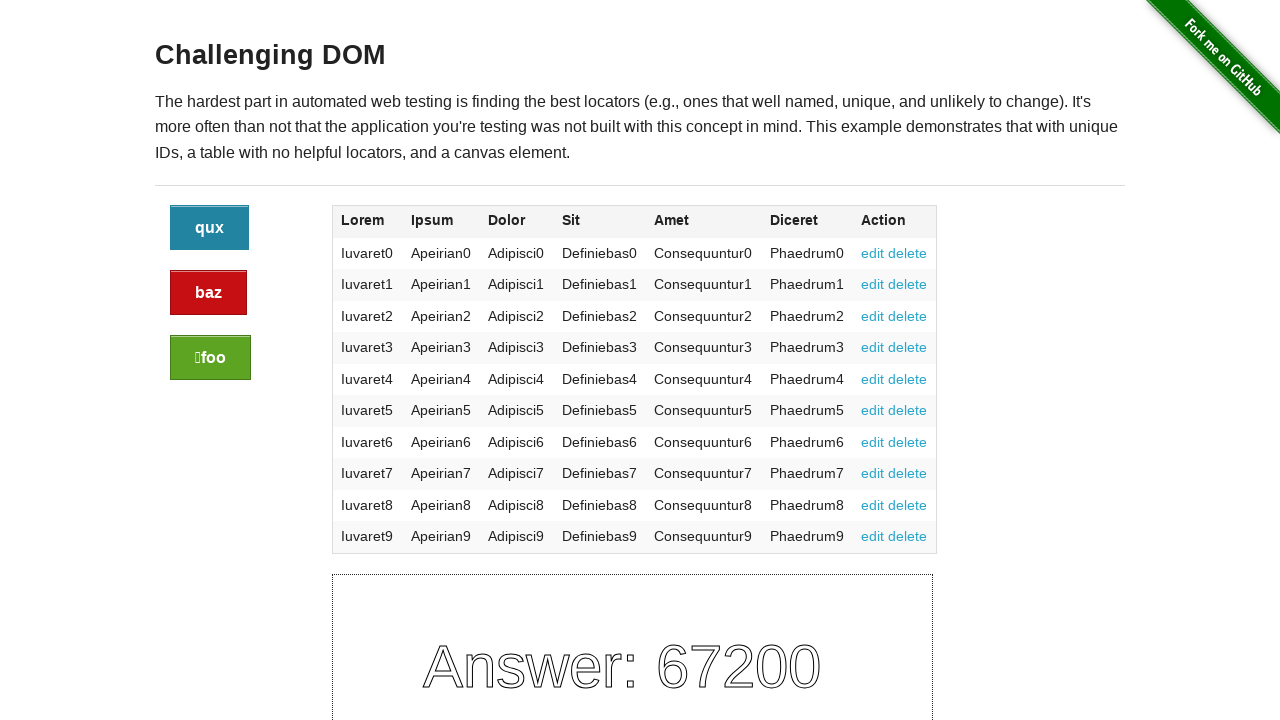

Clicked button 1 again to verify interaction at (210, 228) on xpath=/html/body/div/div/div/div/div/div/a[1]
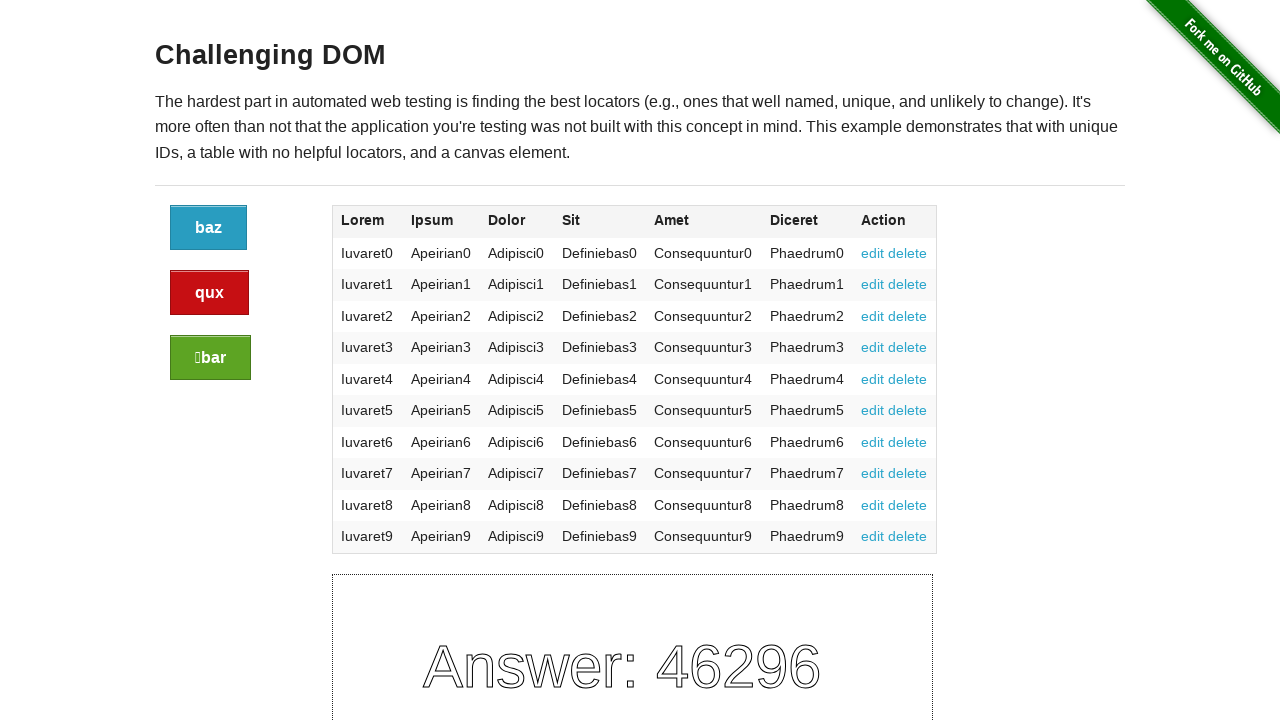

Clicked button 2 on challenging DOM page at (210, 293) on xpath=/html/body/div/div/div/div/div/div/a[2]
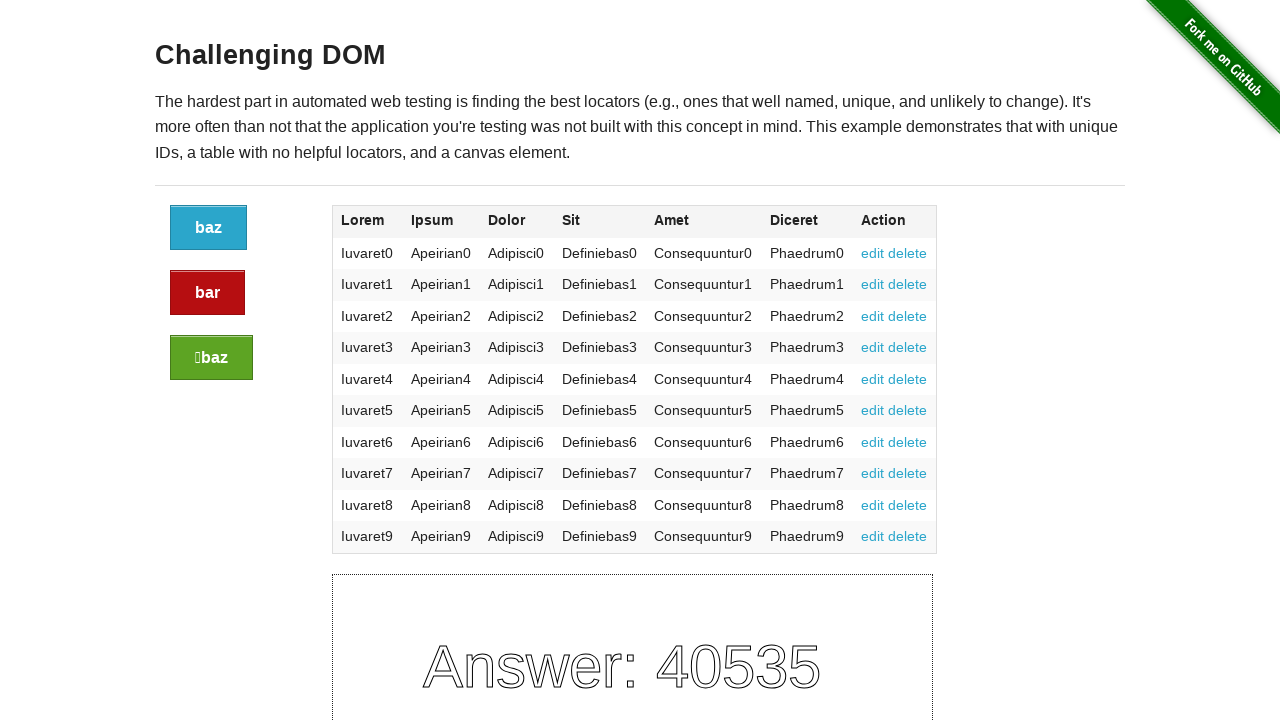

Waited 500ms for button 2 state change
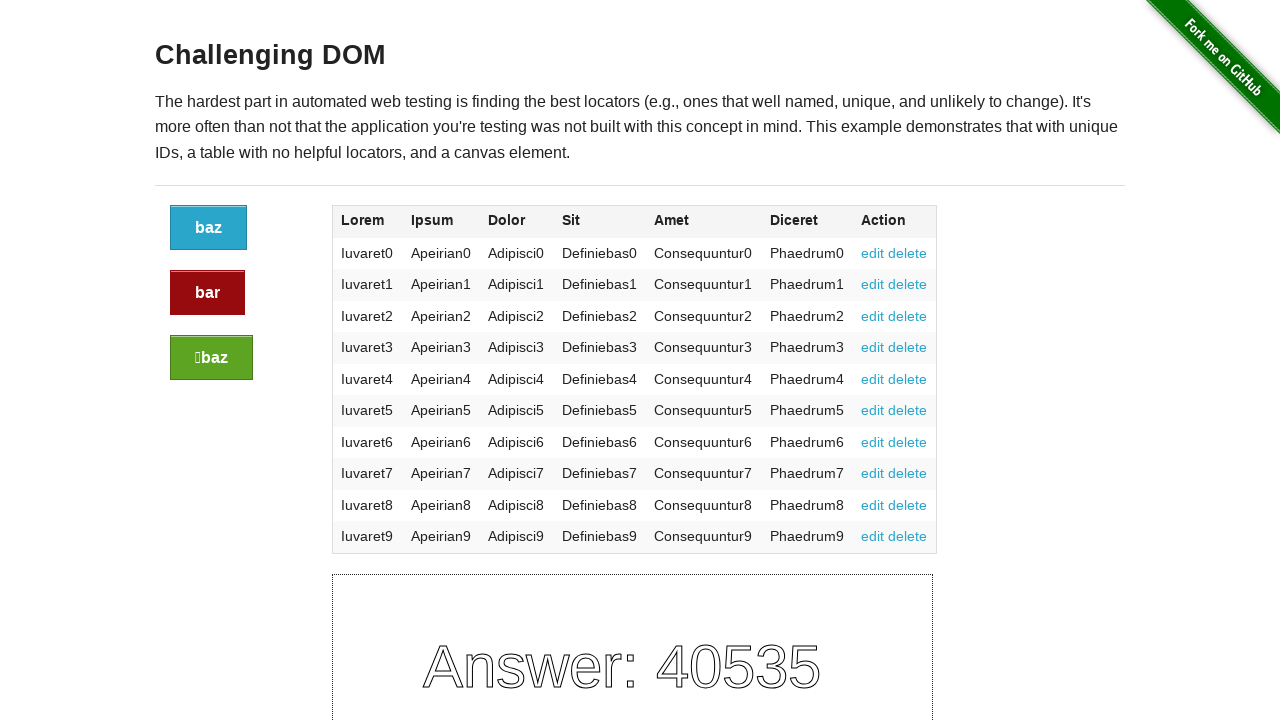

Clicked button 2 again to verify interaction at (208, 293) on xpath=/html/body/div/div/div/div/div/div/a[2]
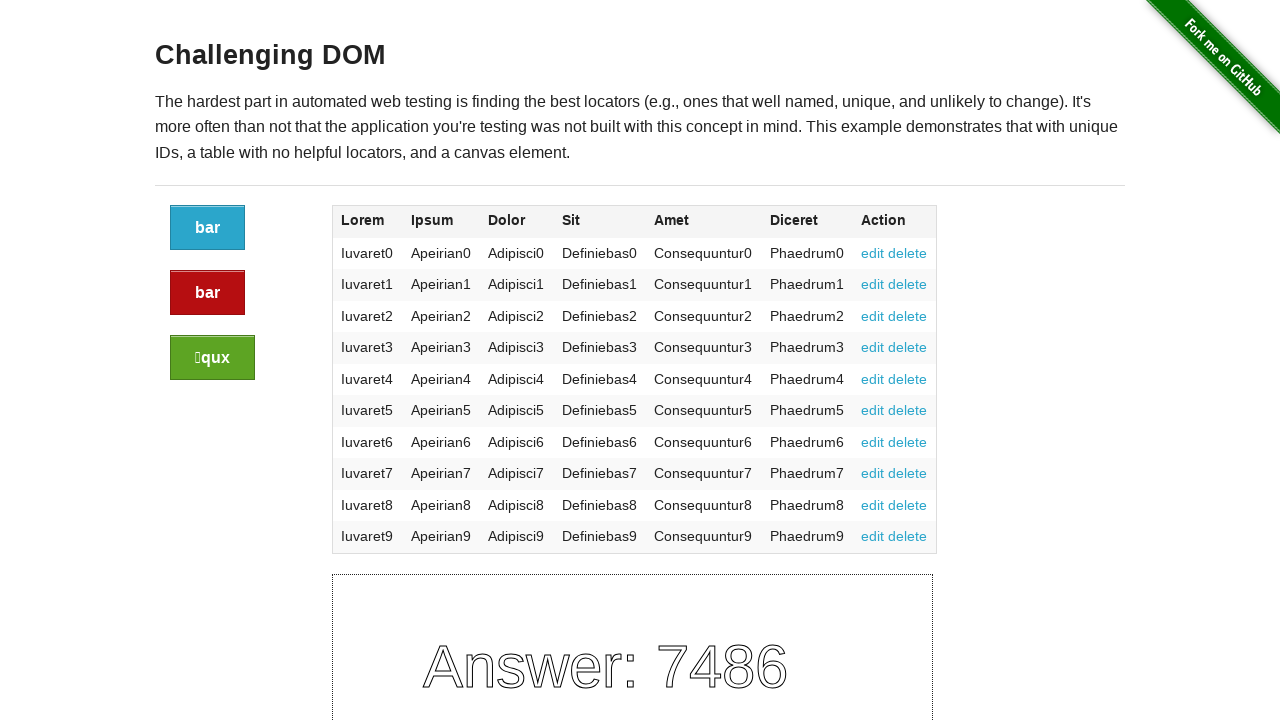

Clicked button 3 on challenging DOM page at (212, 358) on xpath=/html/body/div/div/div/div/div/div/a[3]
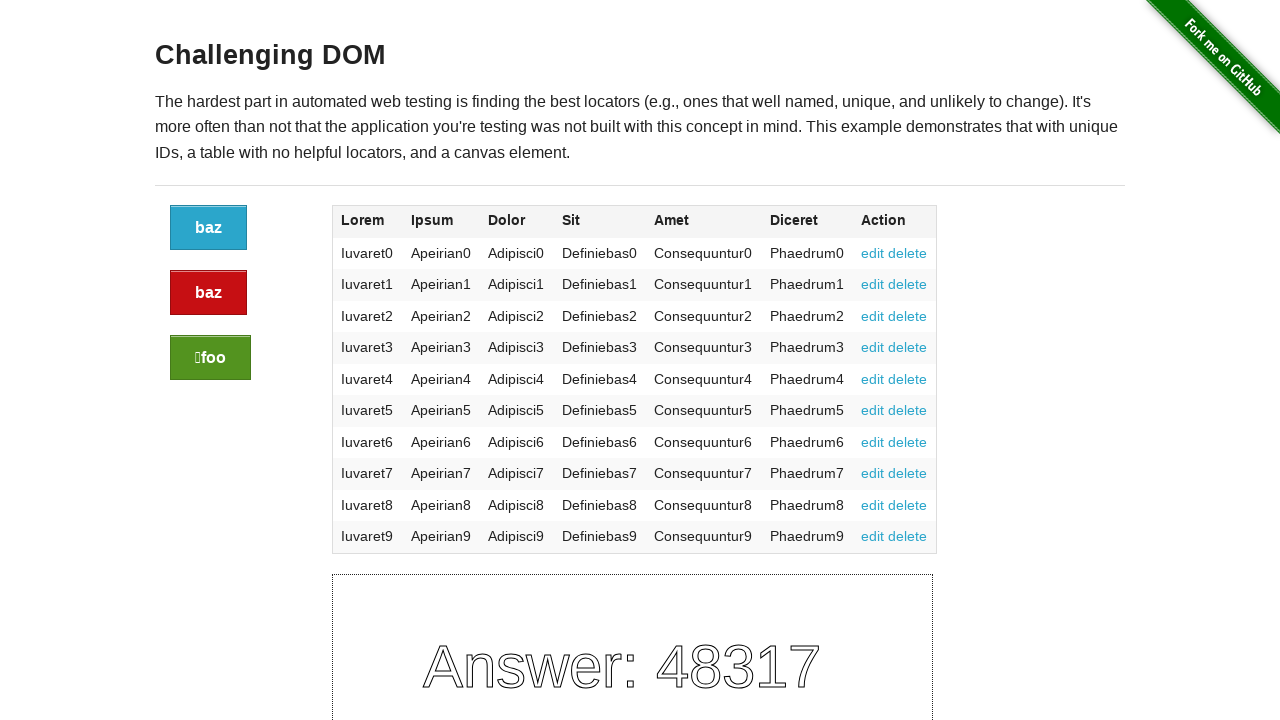

Waited 500ms for button 3 state change
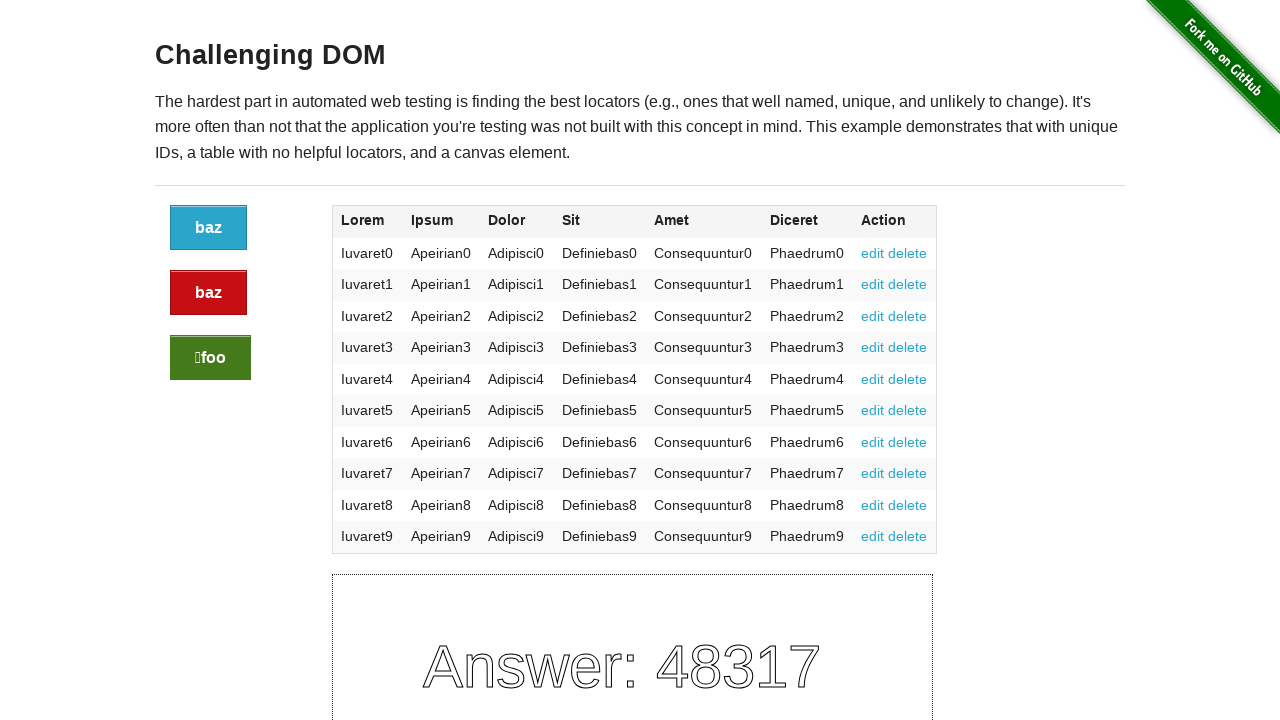

Clicked button 3 again to verify interaction at (210, 358) on xpath=/html/body/div/div/div/div/div/div/a[3]
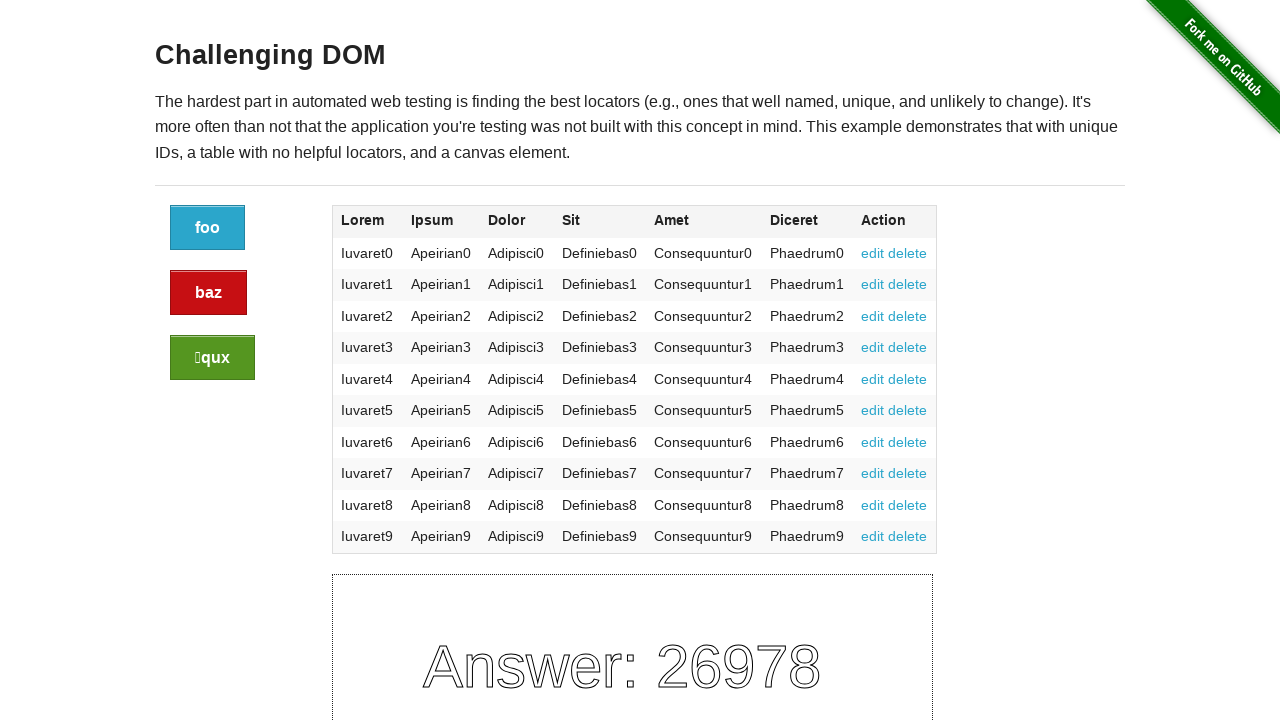

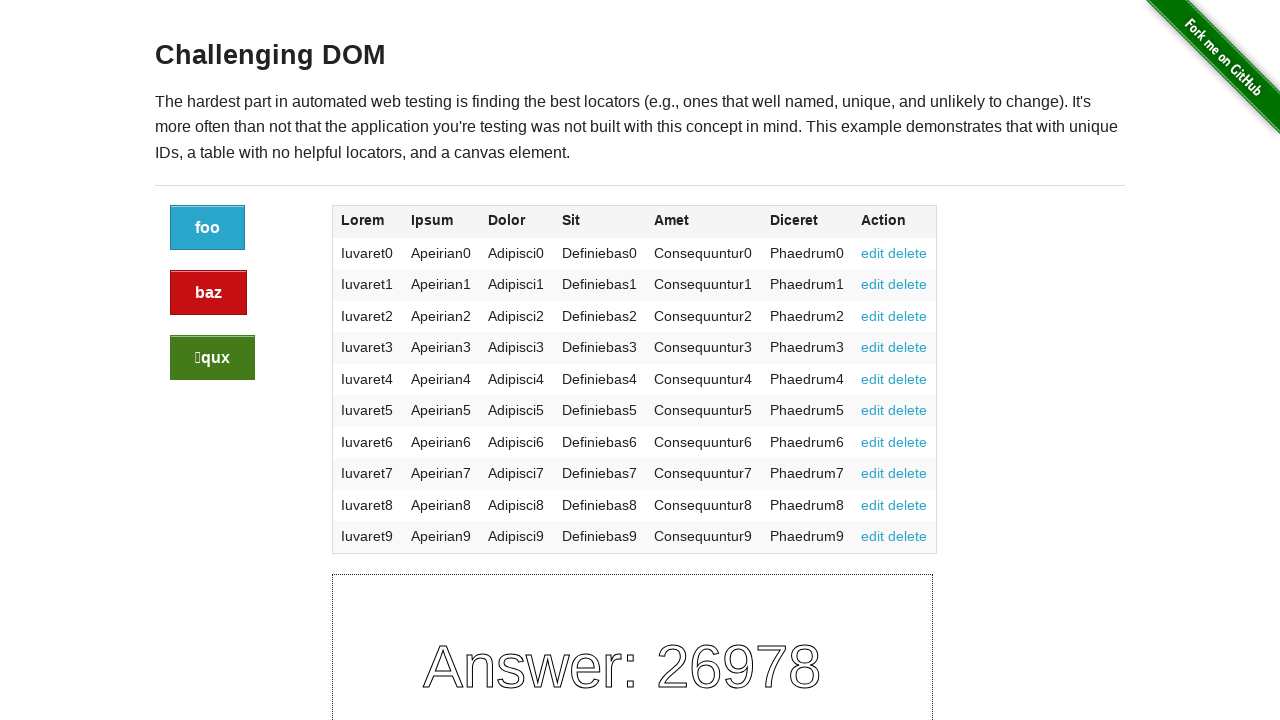